Tests banner navigation using dot indicators to switch between banner slides

Starting URL: https://tehnomedia.rs

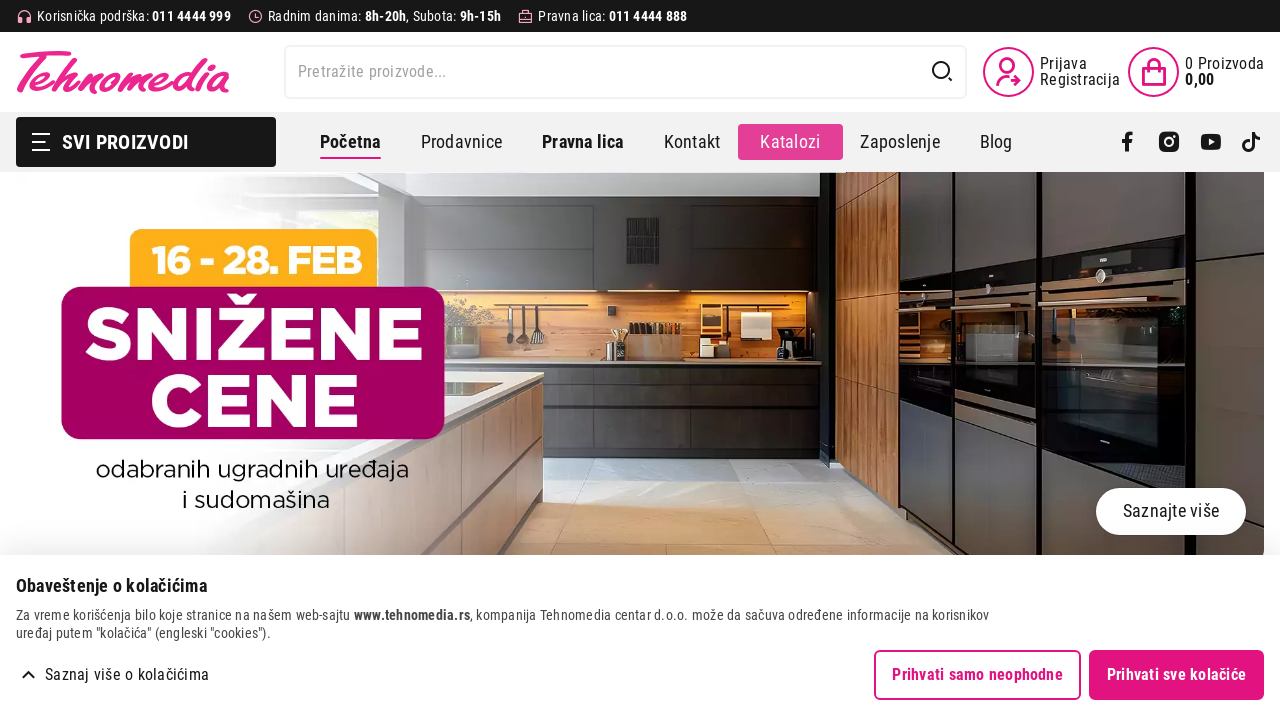

Clicked first banner dot indicator to navigate to first slide at (464, 360) on .slick-dots li:nth-child(1) button
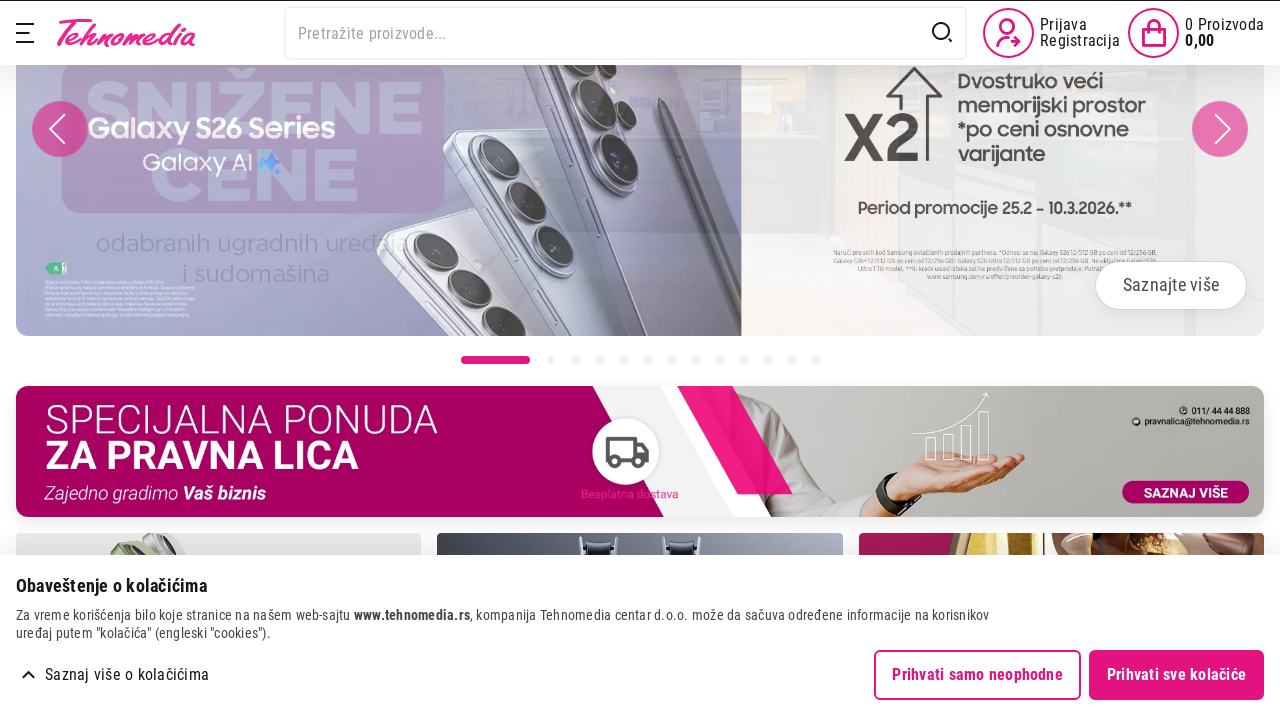

Clicked second banner dot indicator to navigate to second slide at (552, 360) on .slick-dots li:nth-child(2) button
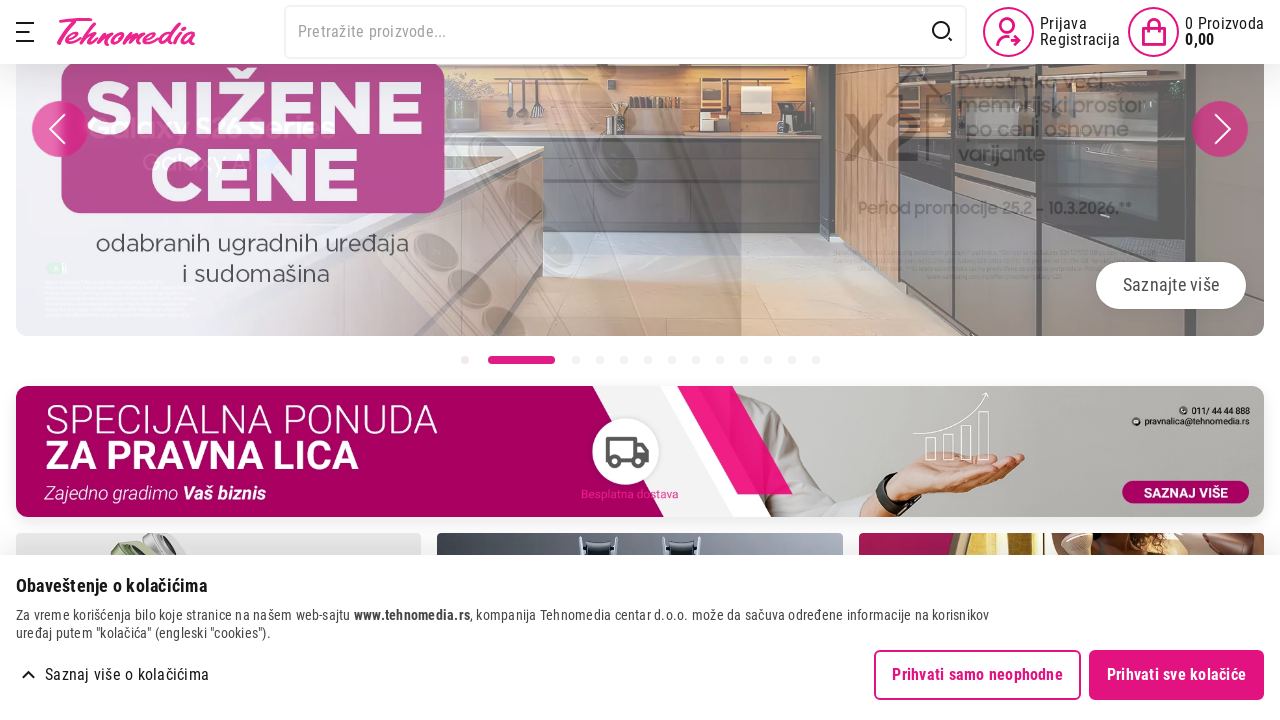

Clicked third banner dot indicator to navigate to third slide at (576, 360) on .slick-dots li:nth-child(3) button
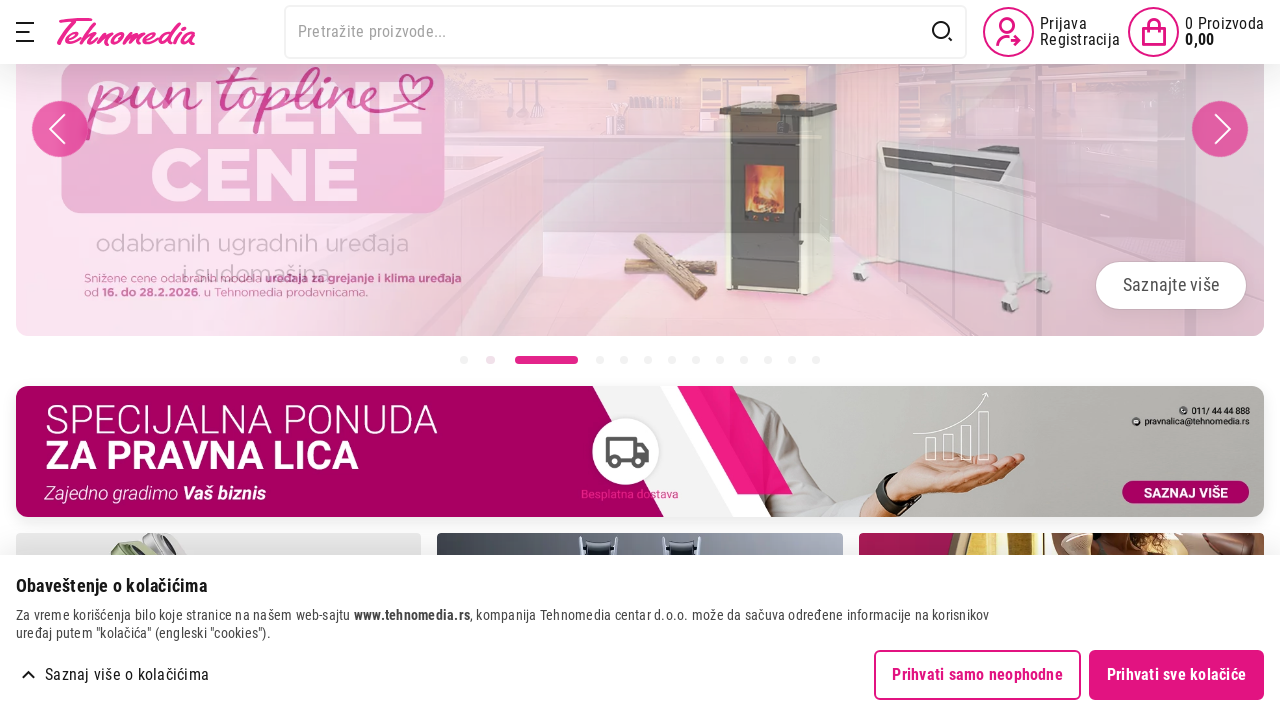

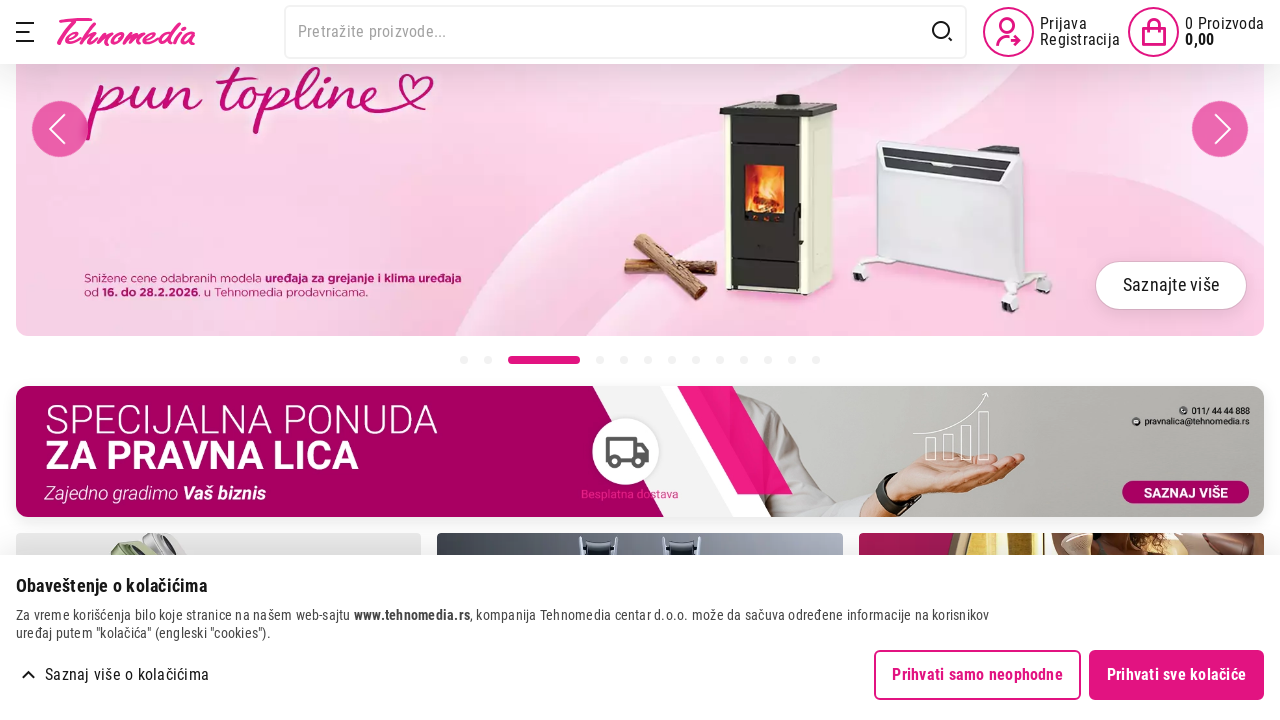